Opens the AutoComplete page, types partial color name in the single color input field, and verifies matching color suggestions appear

Starting URL: https://demoqa.com

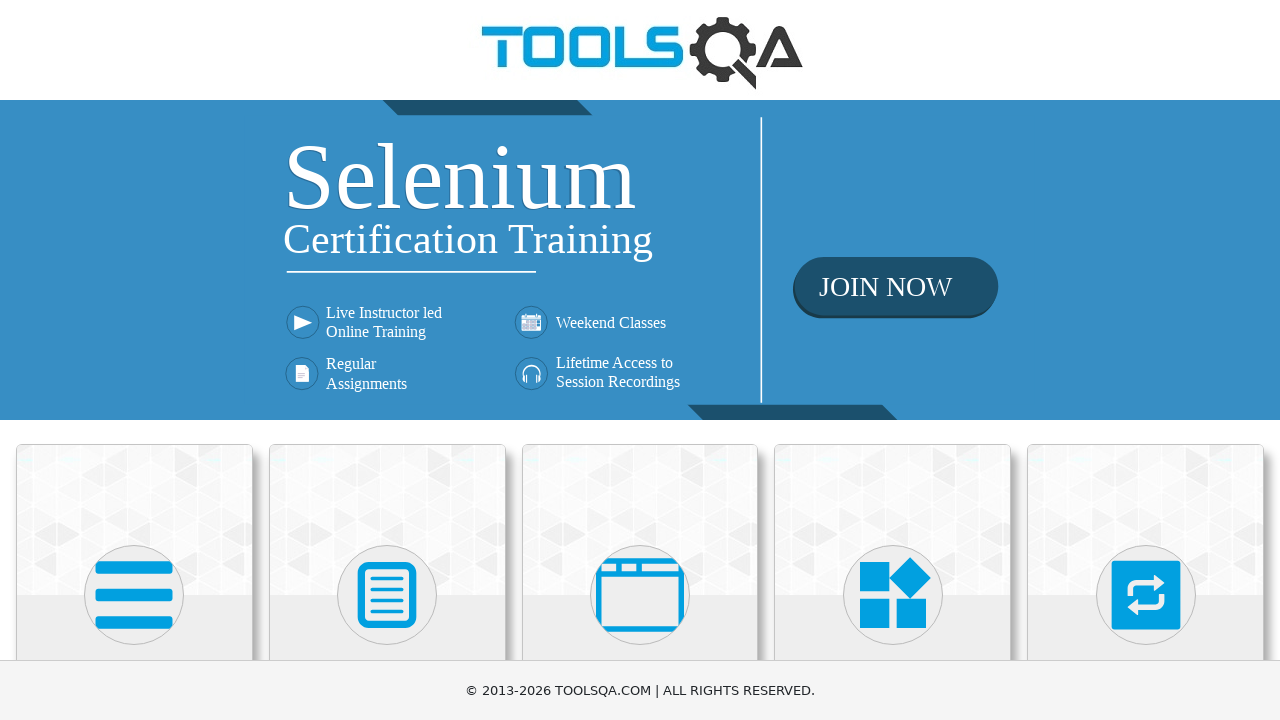

Scrolled Widgets section into view on homepage
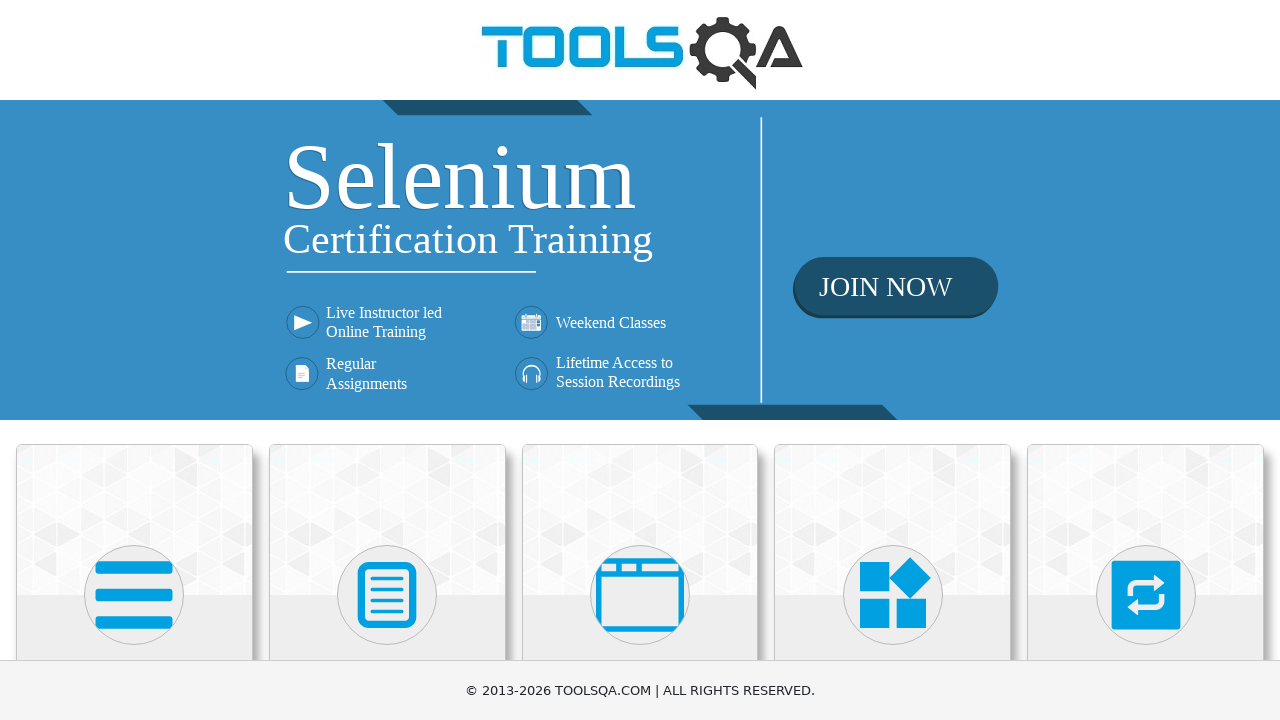

Clicked Widgets section at (893, 360) on div.card-body:has-text('Widgets')
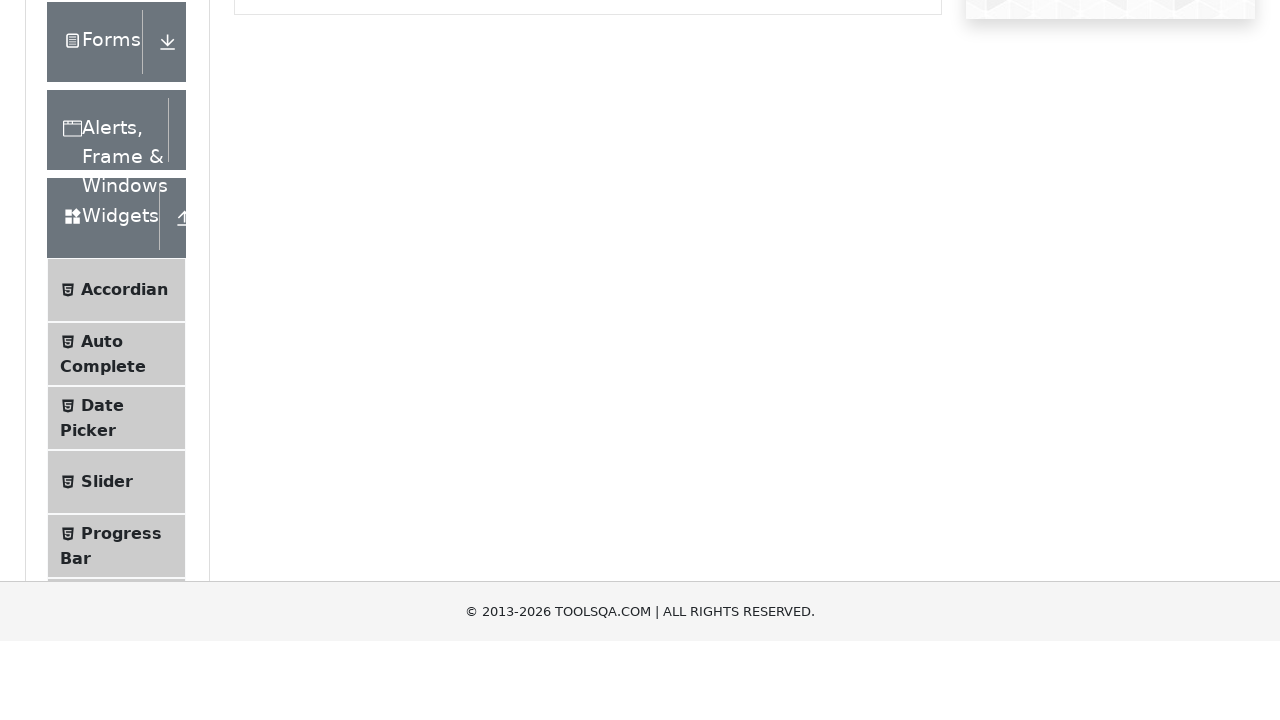

Scrolled Auto Complete section into view
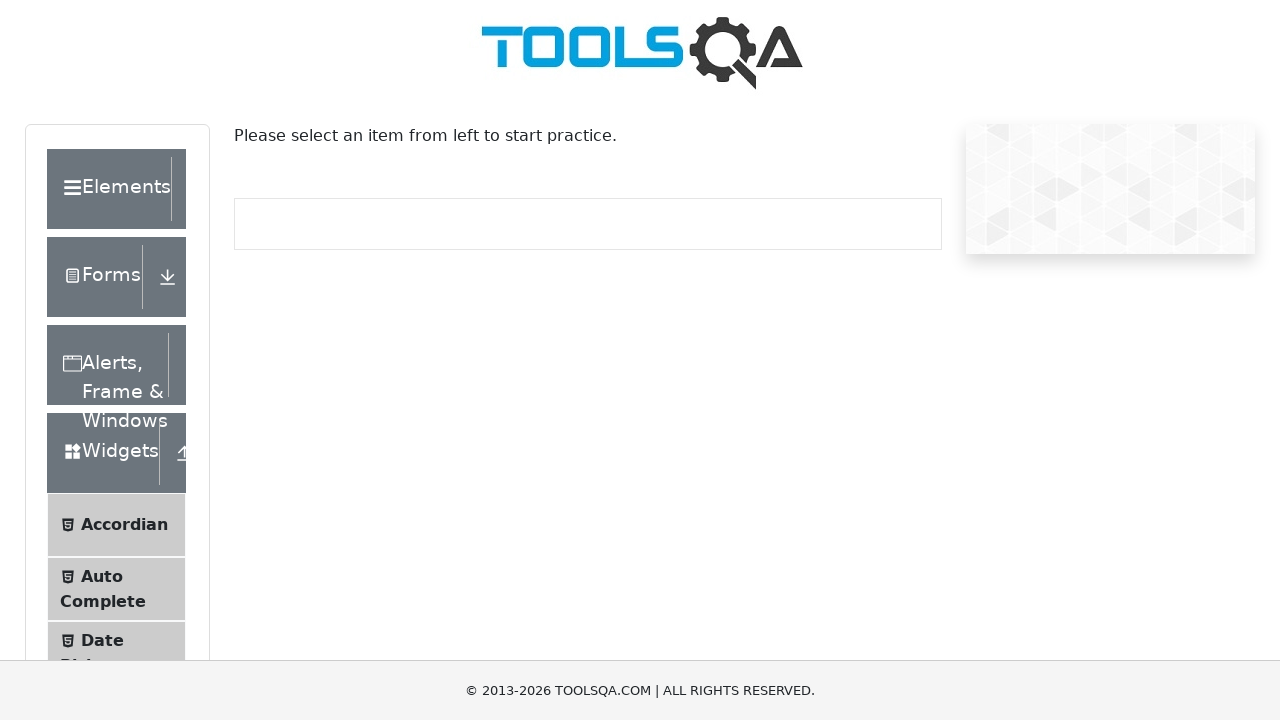

Clicked Auto Complete section at (102, 576) on span:has-text('Auto Complete')
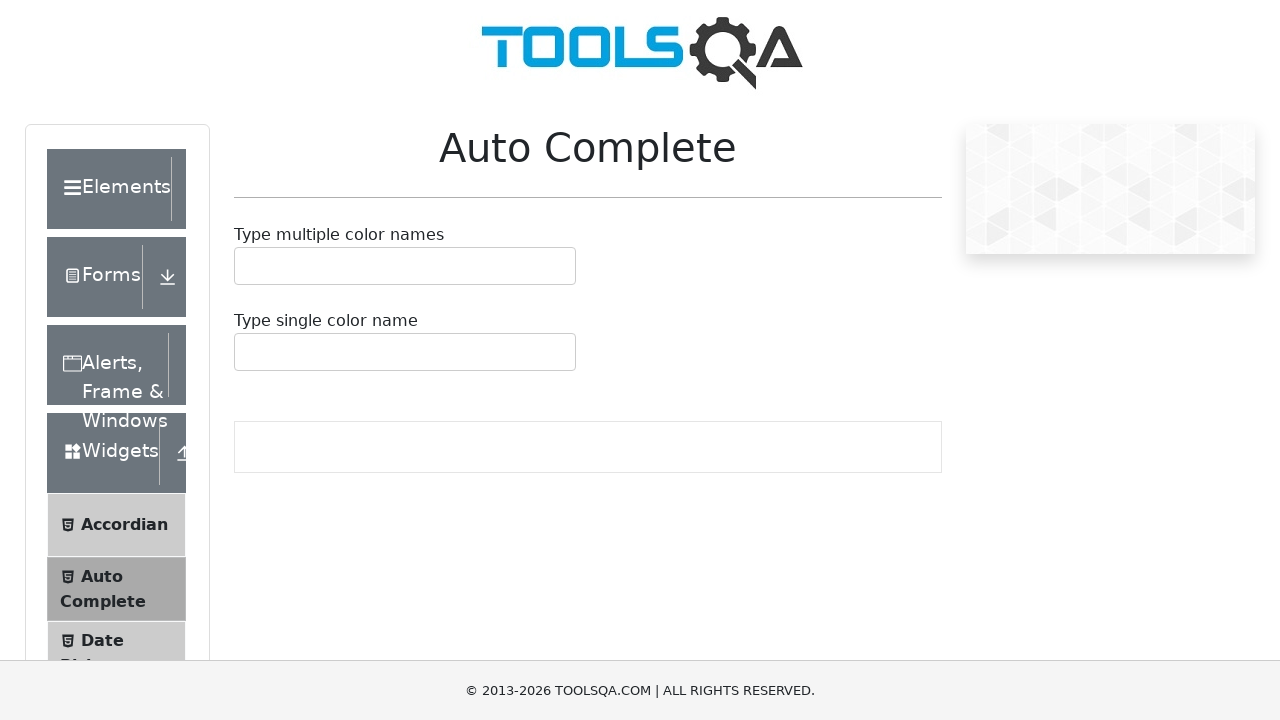

Typed 'Re' in single color input field on #autoCompleteSingleInput
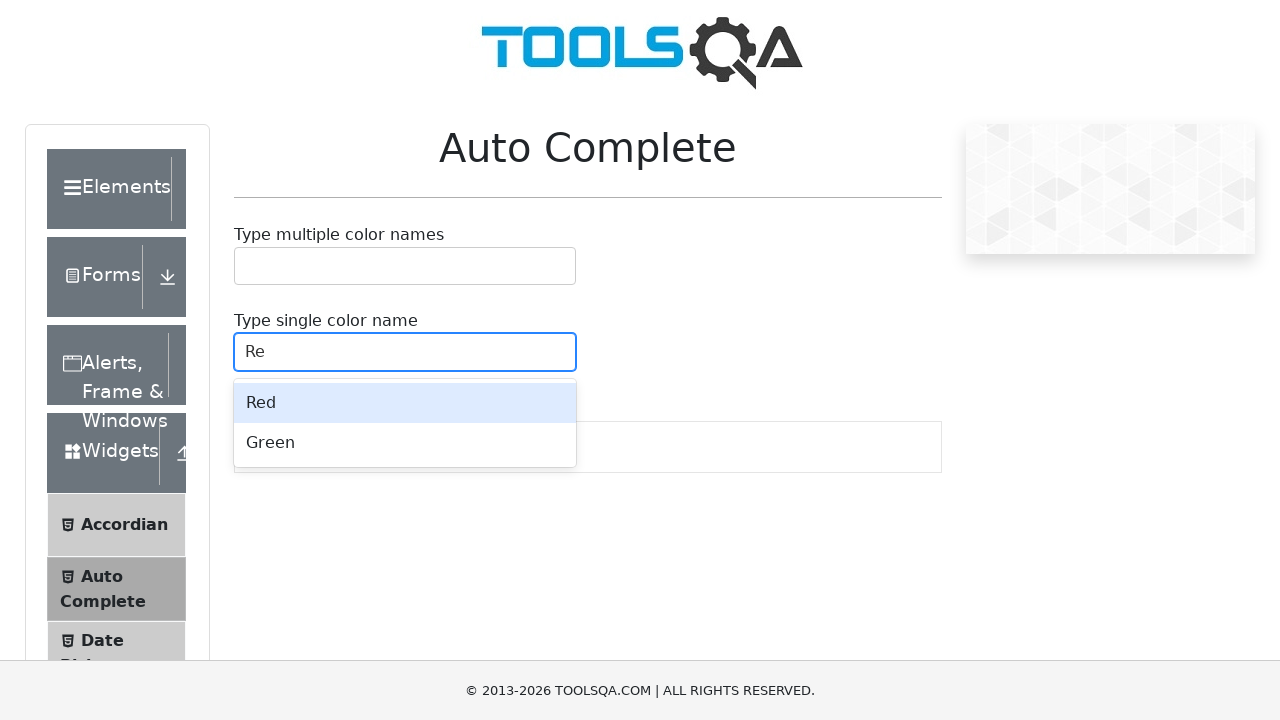

Color suggestions appeared with matching colors starting with 'Re'
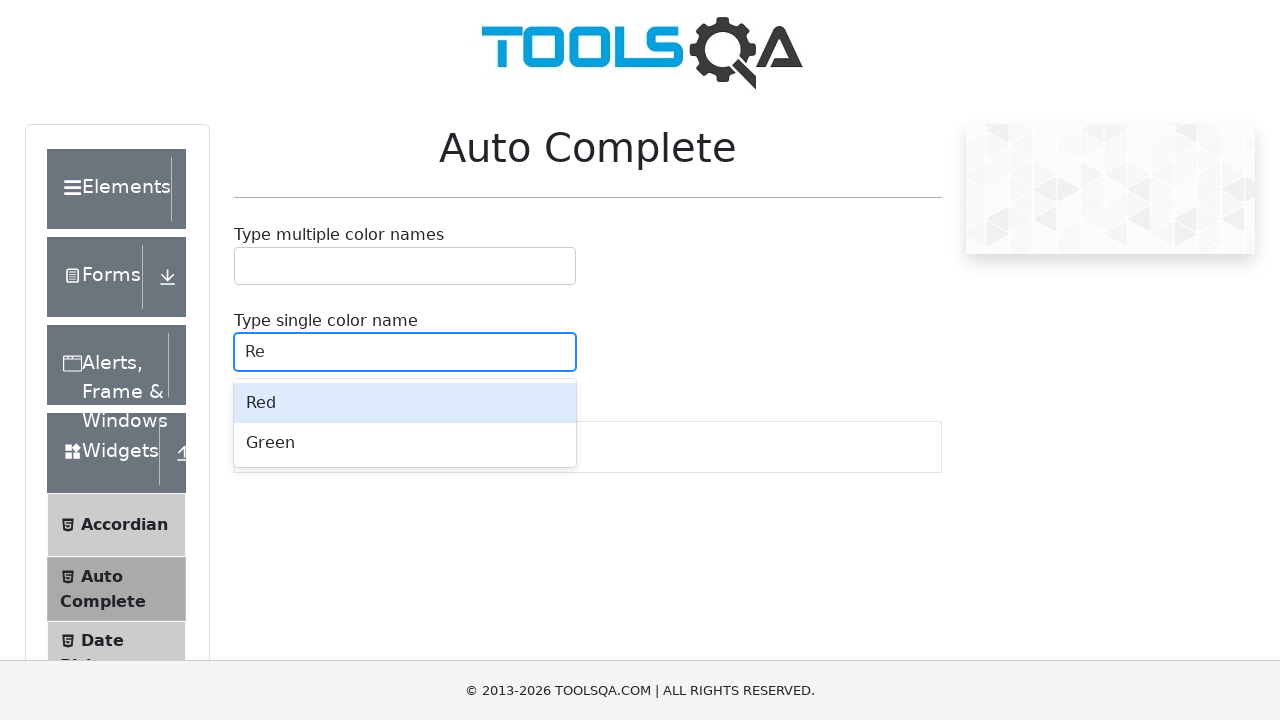

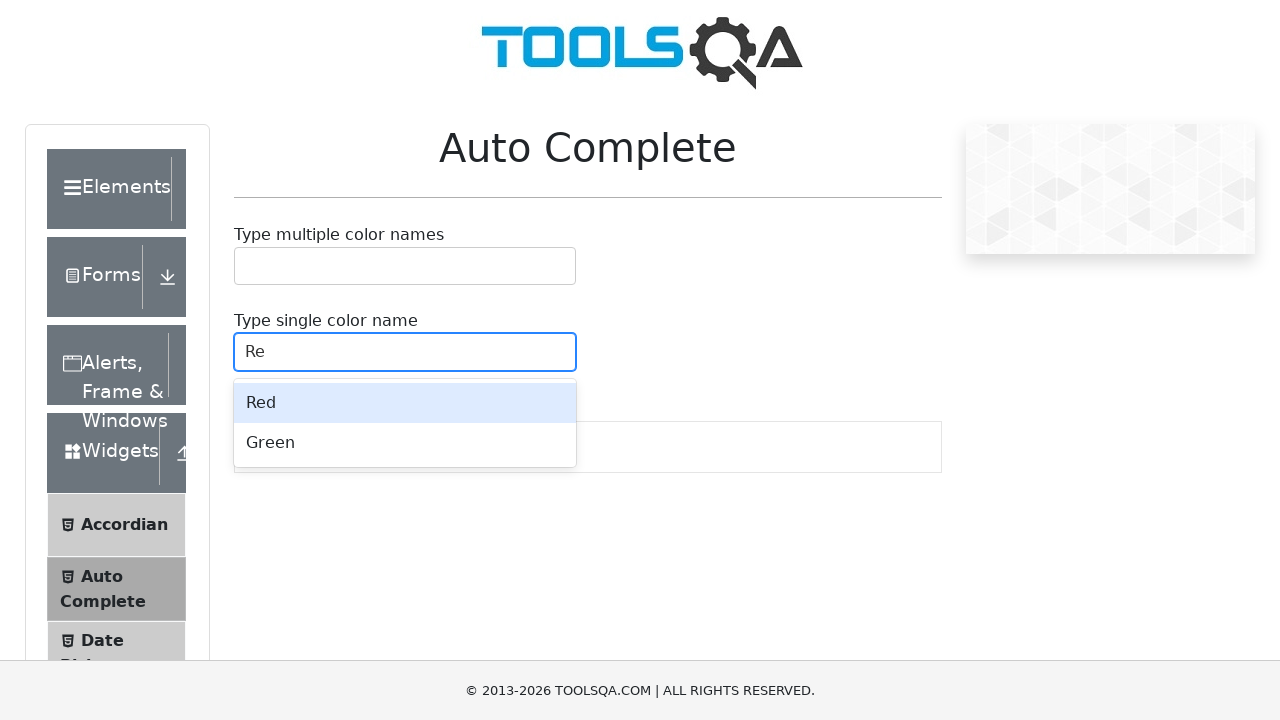